Sets viewport size and navigates to a New Jersey Department of Health COVID-19 dashboard page to verify it loads

Starting URL: https://dashboards.doh.nj.gov/views/DailyConfirmedCaseSummary7_22_2020/ConfirmedCases?%3Aembed=y&%3AisGuestRedirectFromVizportal=y&%3Arender=true

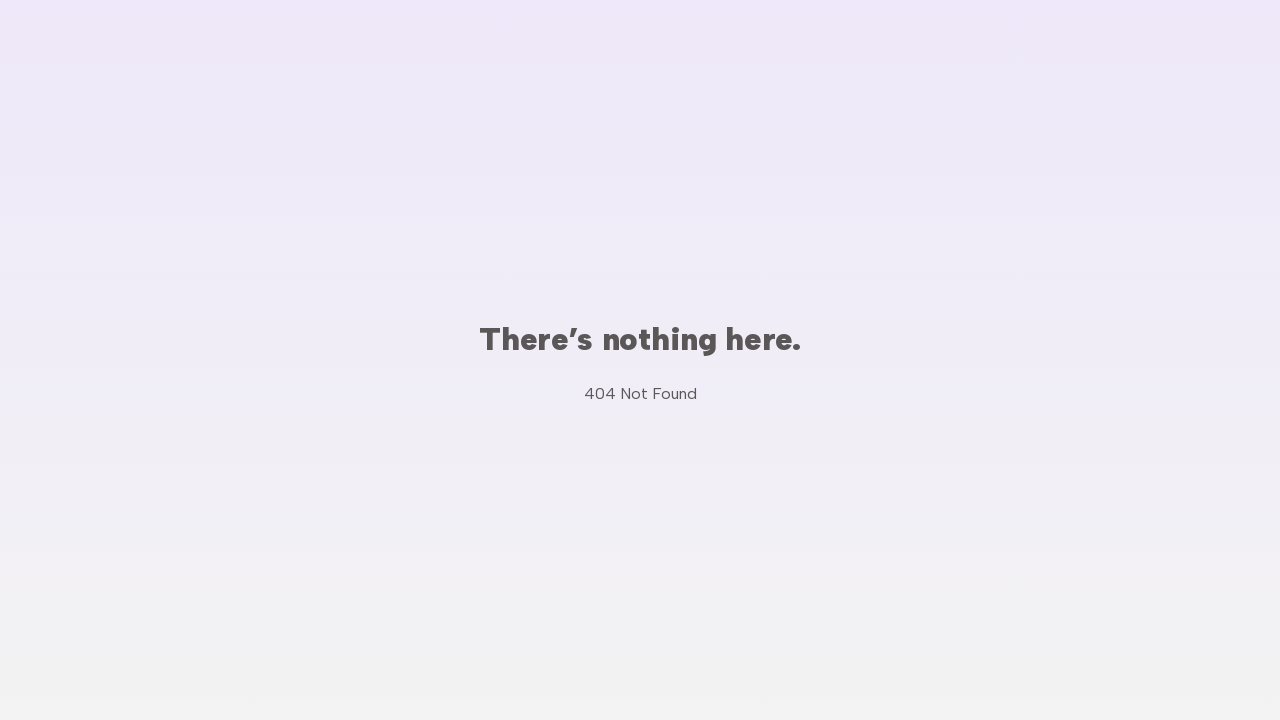

Set viewport size to 1536x695
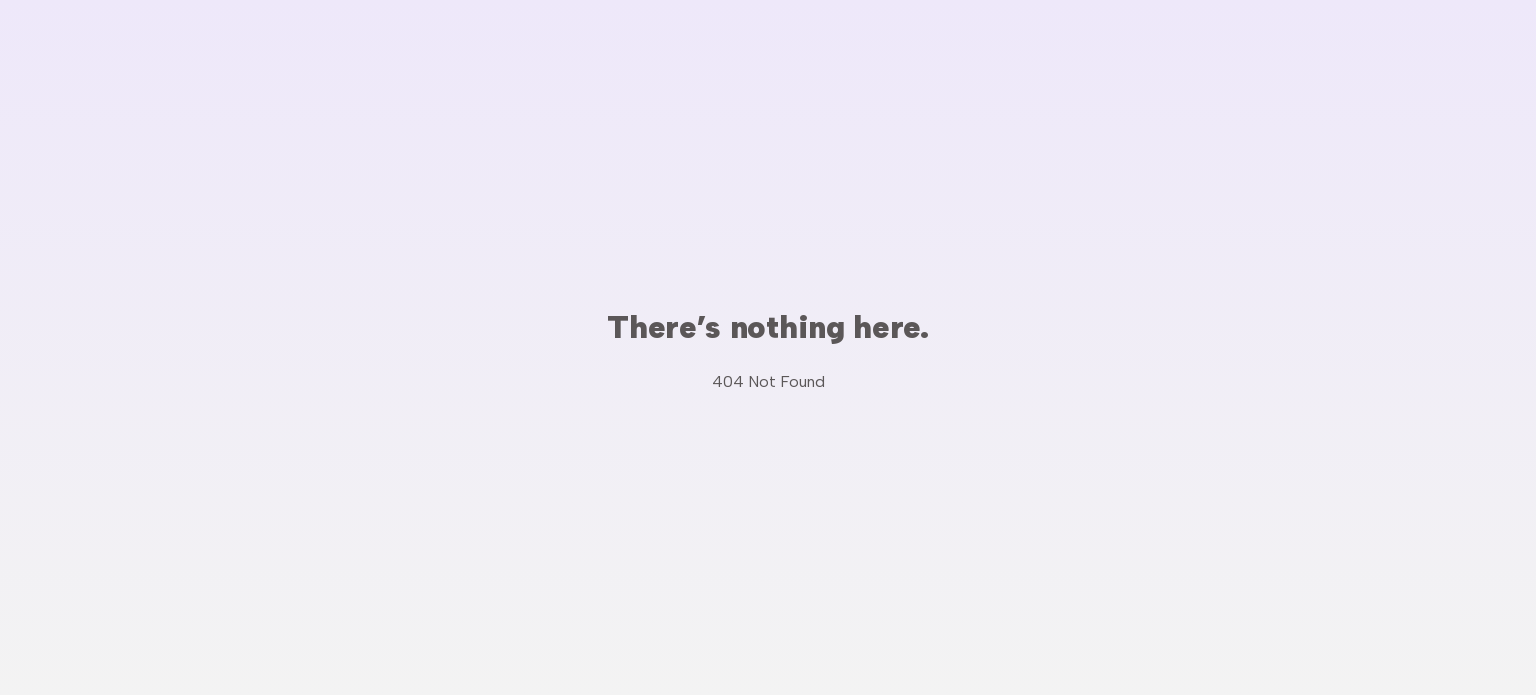

NJ Department of Health COVID-19 dashboard page loaded with network idle
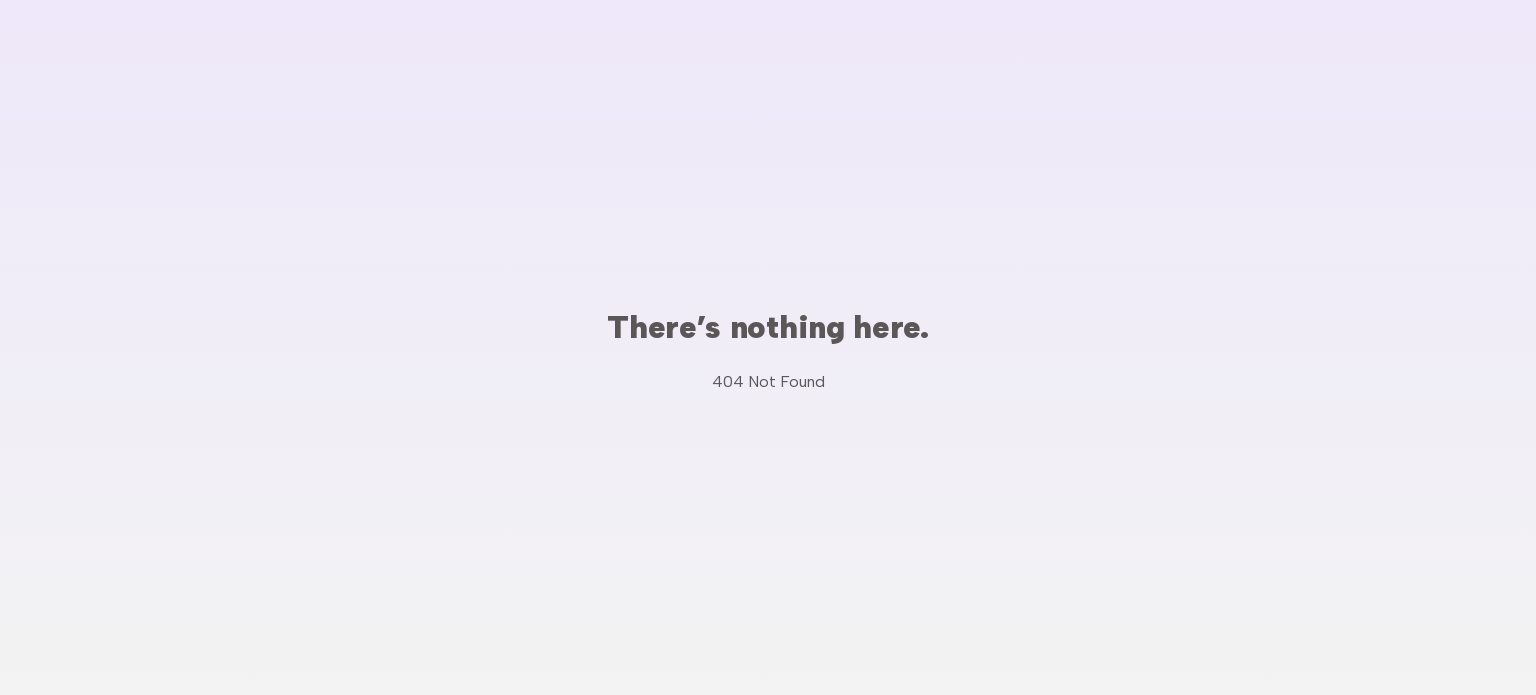

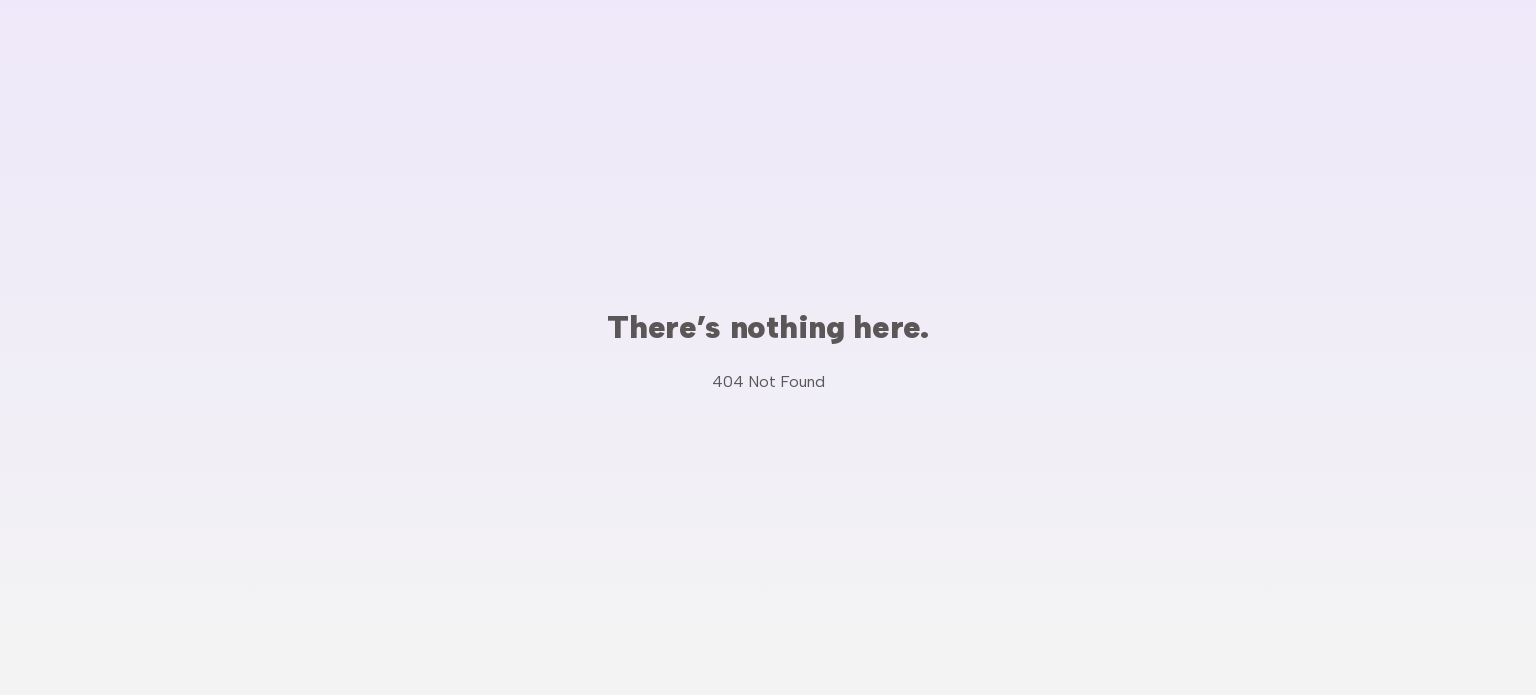